Tests clicking on a blue button (primary button) on a UI testing playground page that has multiple buttons with dynamic CSS classes.

Starting URL: http://uitestingplayground.com/classattr

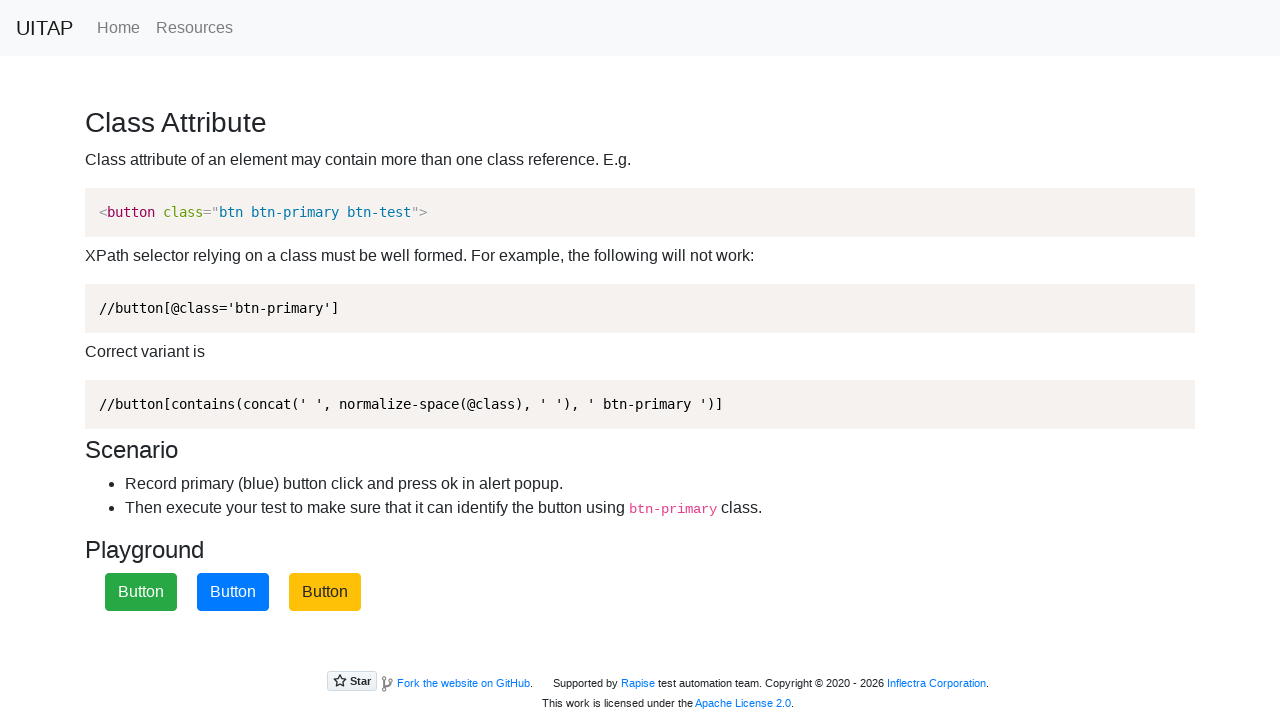

Navigated to UI Testing Playground - Class Attribute page
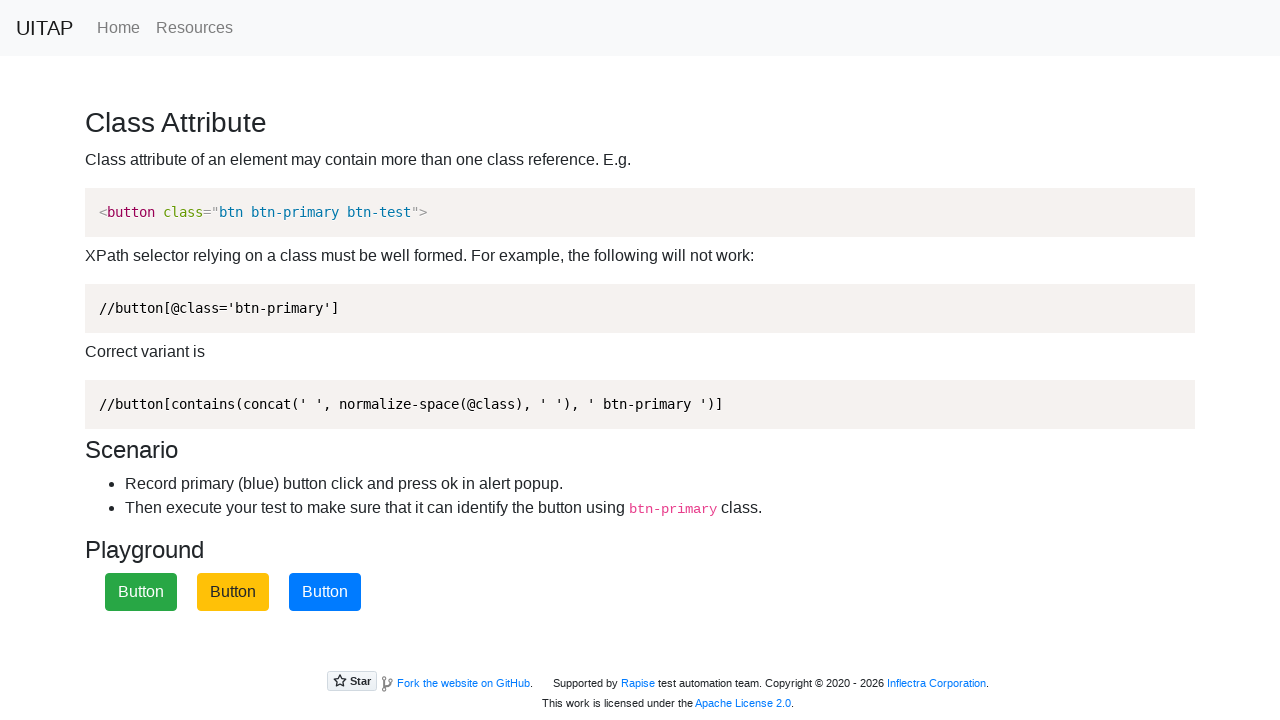

Clicked on the blue (primary) button with dynamic CSS classes at (325, 592) on .btn.btn-primary
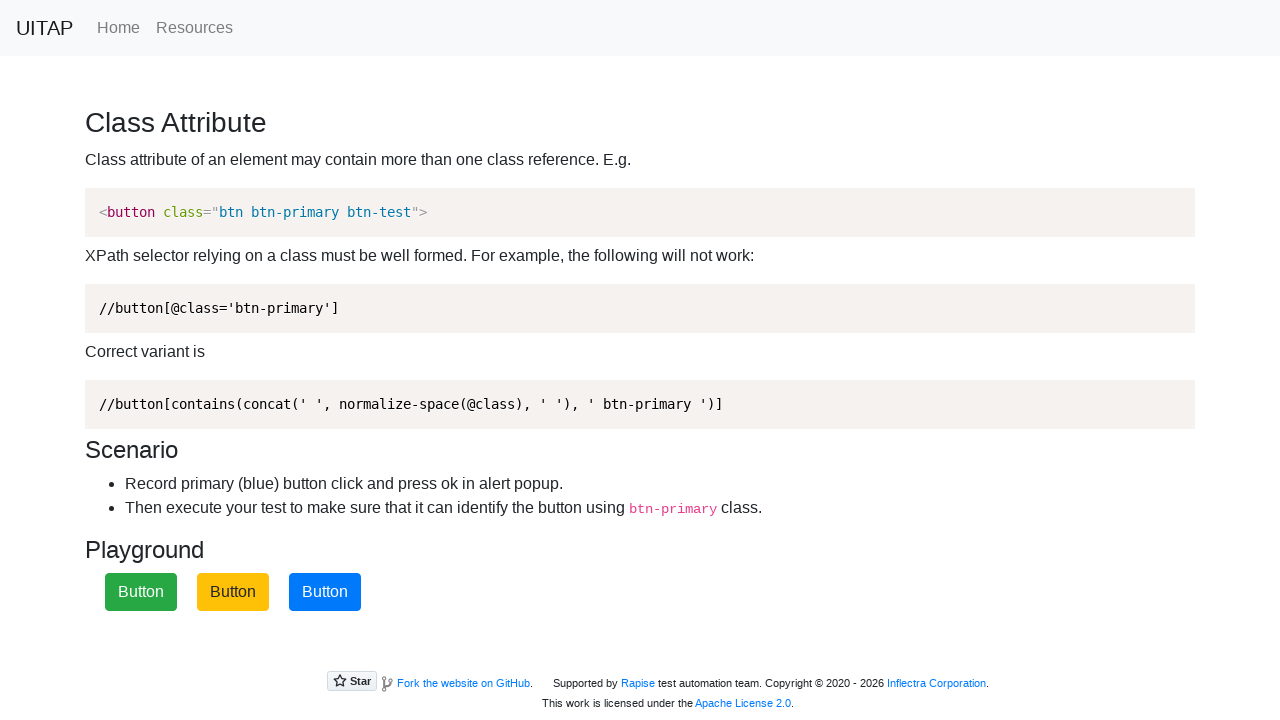

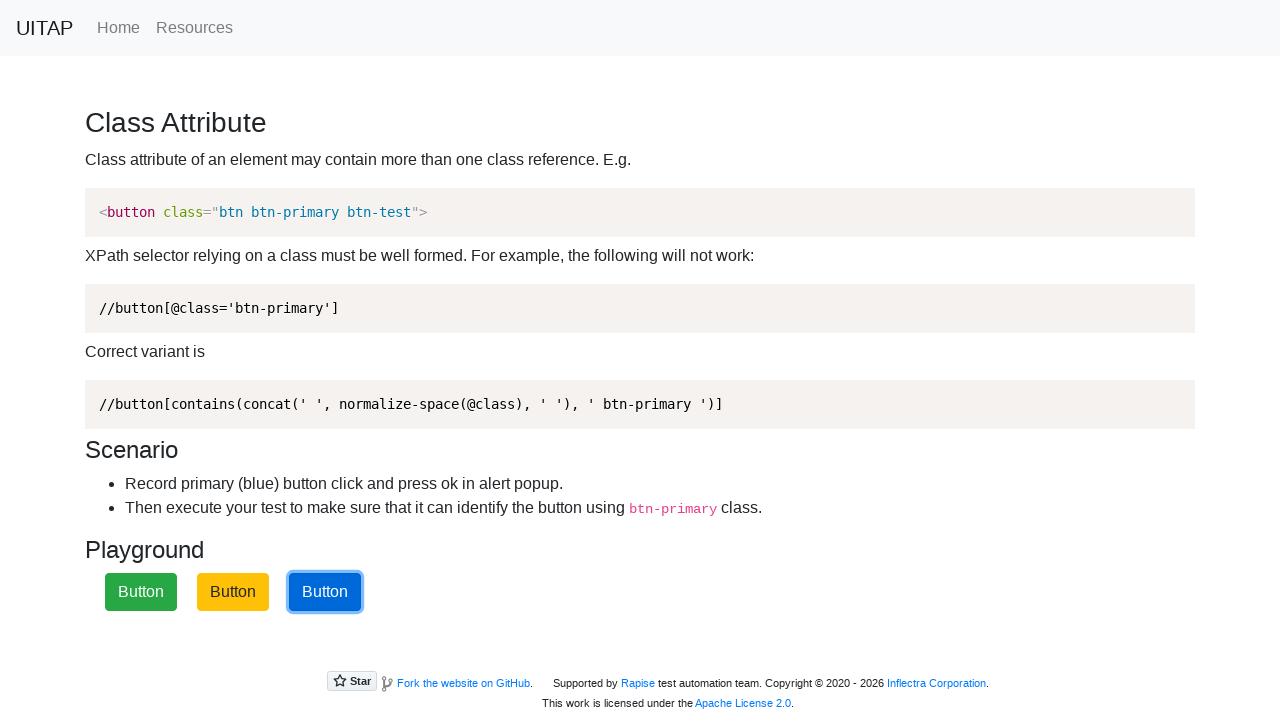